Tests that the counter displays the current number of todo items

Starting URL: https://demo.playwright.dev/todomvc

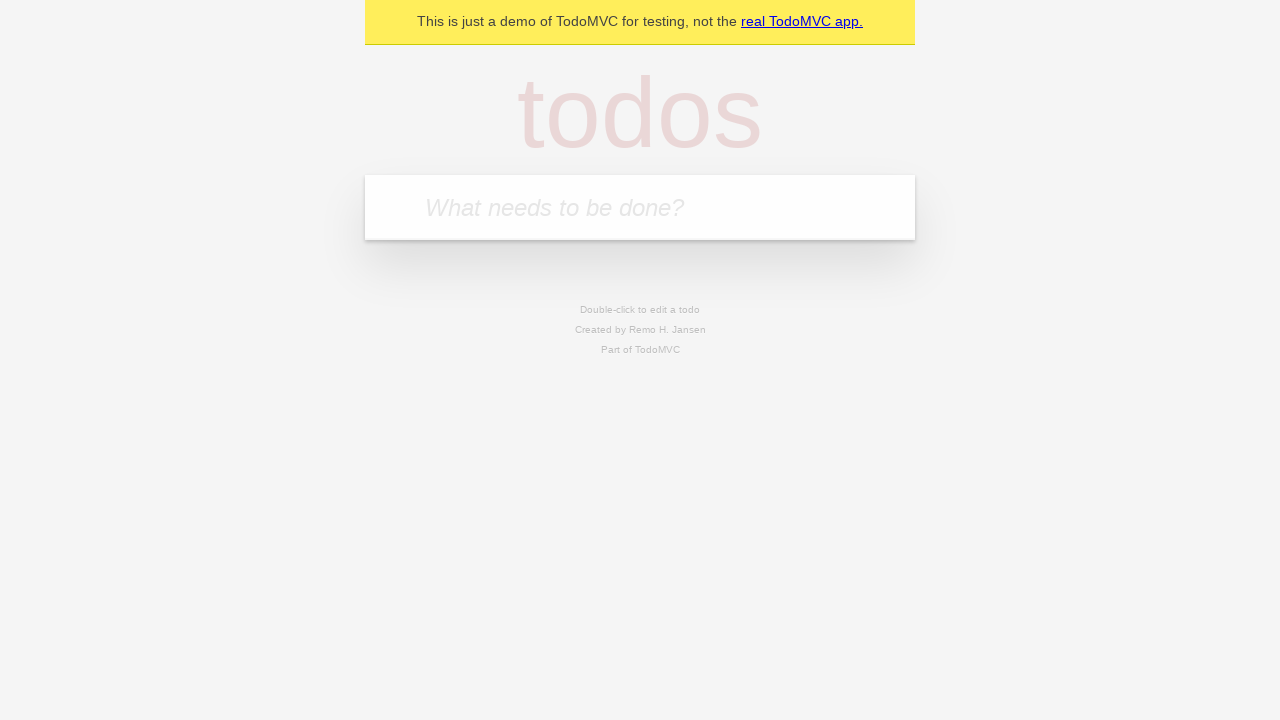

Filled todo input with 'buy some cheese' on internal:attr=[placeholder="What needs to be done?"i]
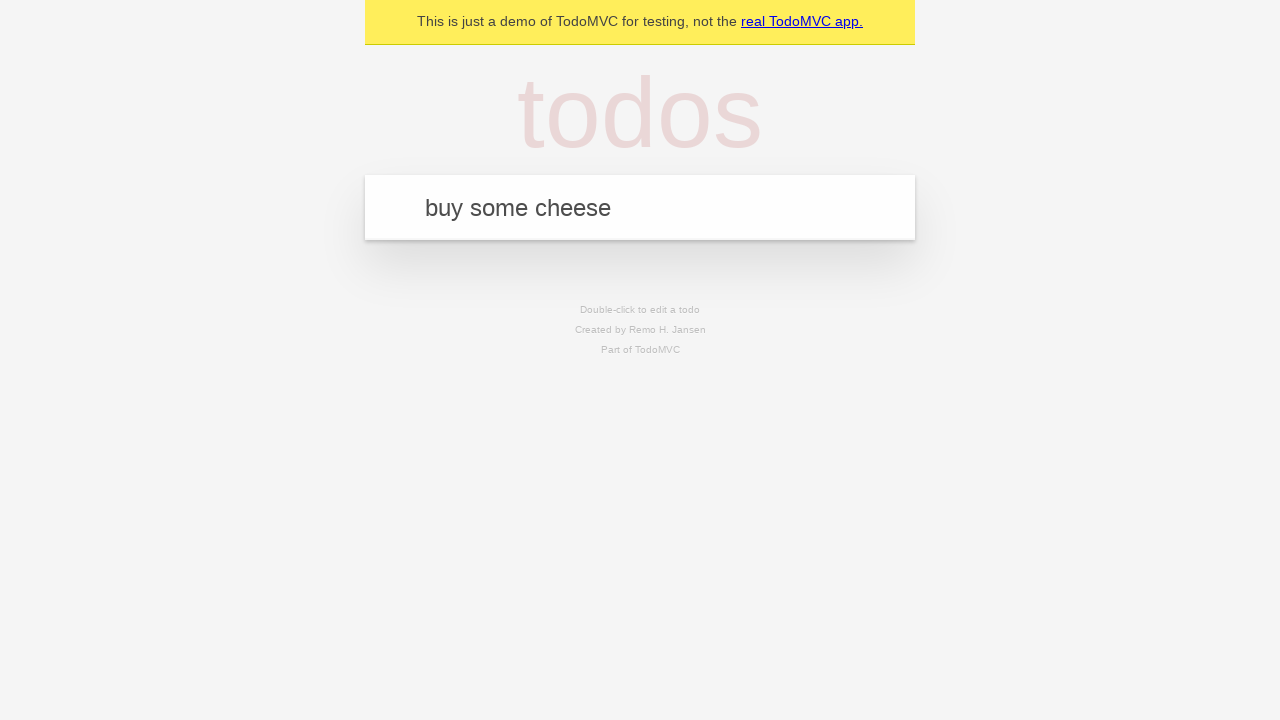

Pressed Enter to add first todo item on internal:attr=[placeholder="What needs to be done?"i]
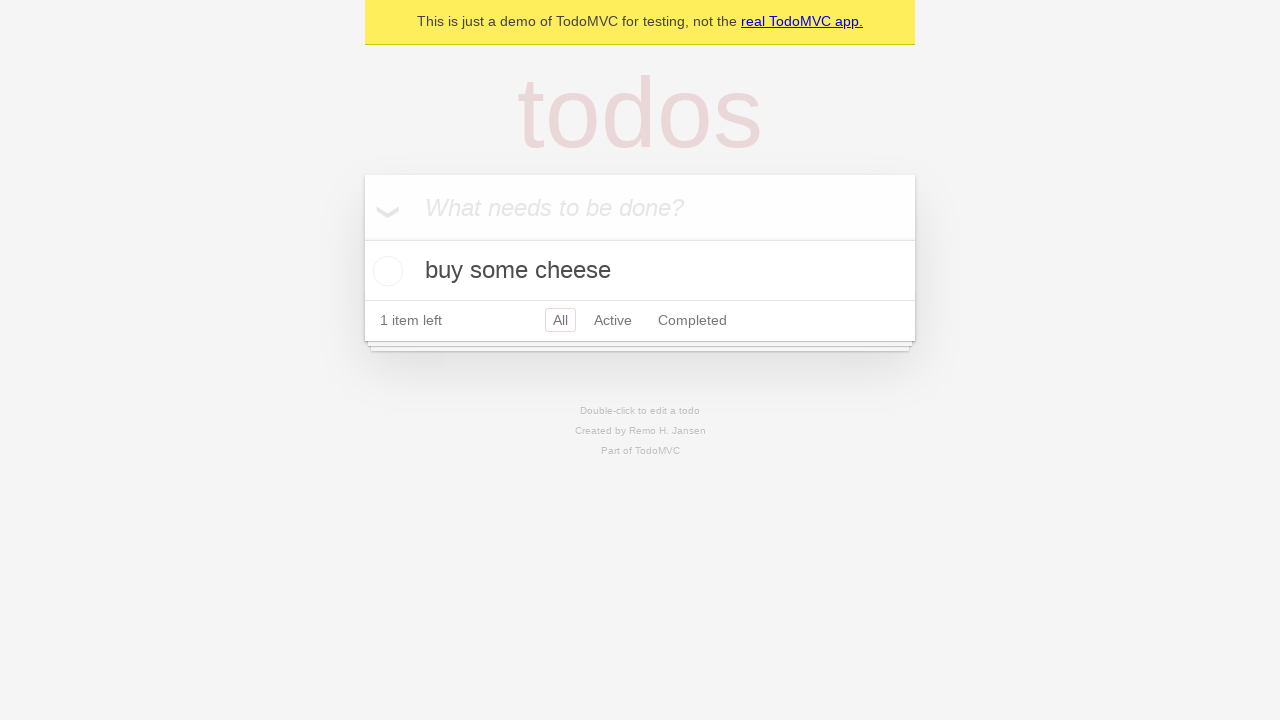

Todo counter element is now visible
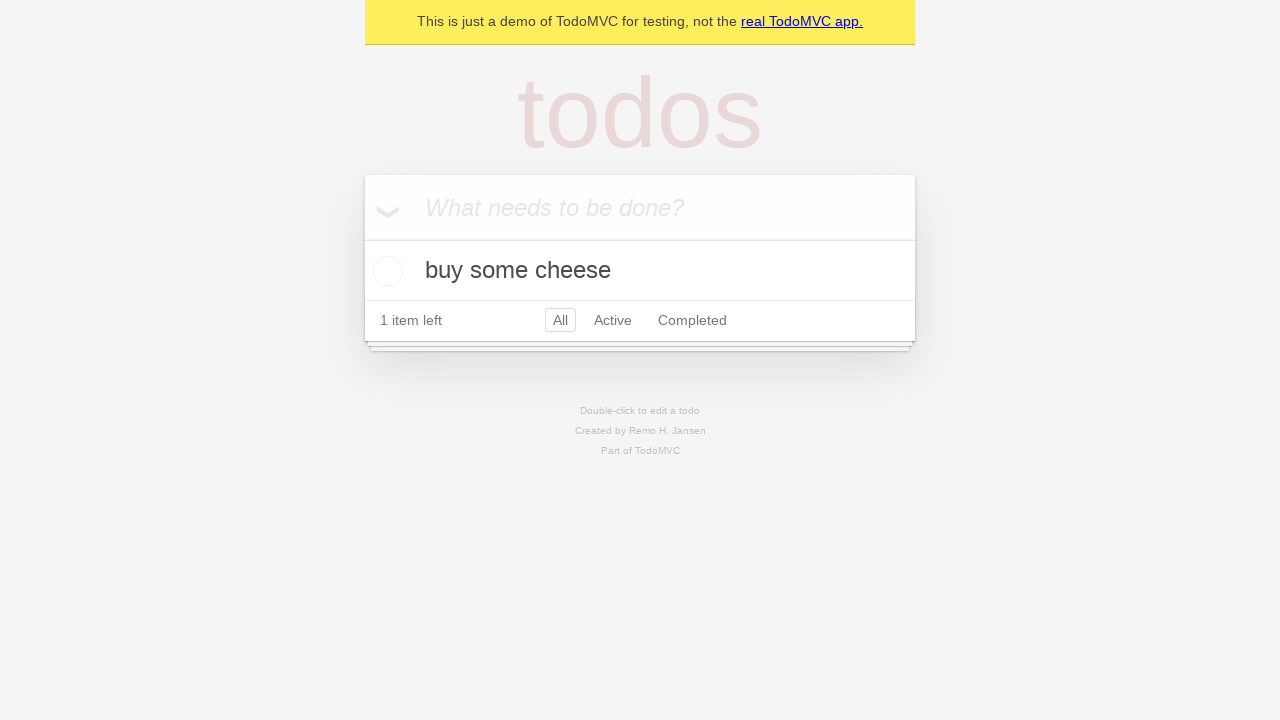

Filled todo input with 'feed the cat' on internal:attr=[placeholder="What needs to be done?"i]
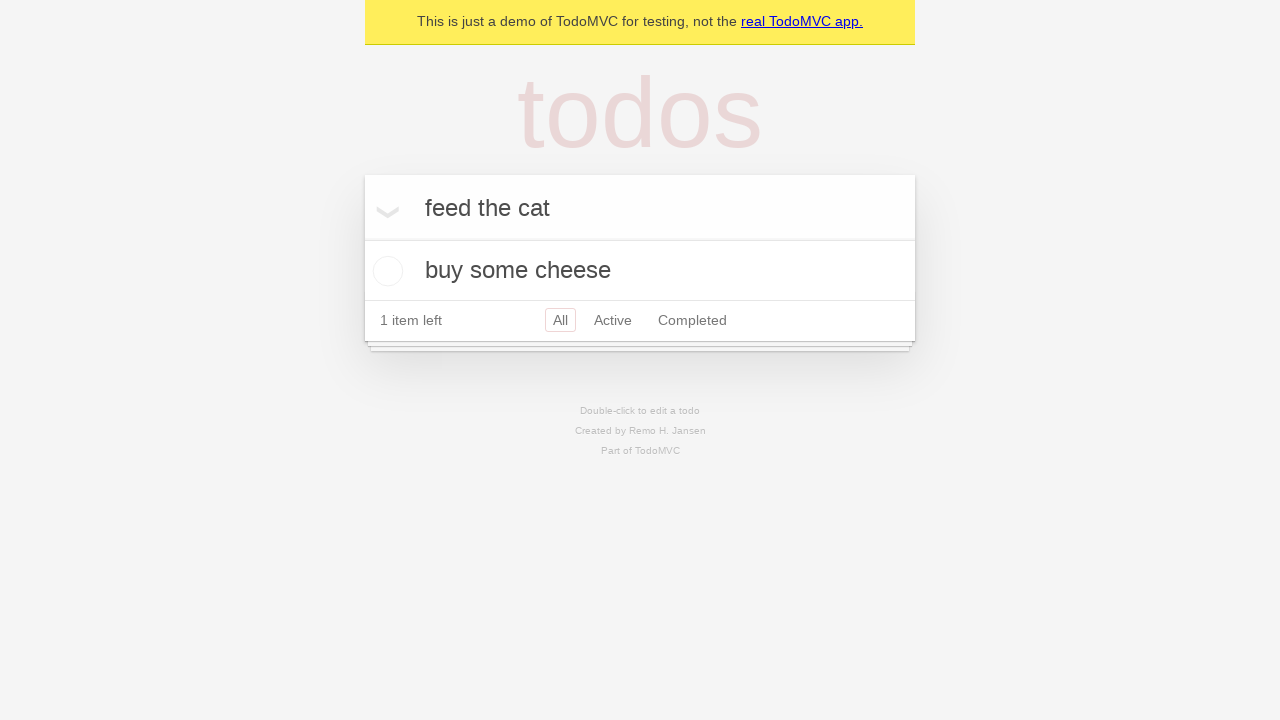

Pressed Enter to add second todo item on internal:attr=[placeholder="What needs to be done?"i]
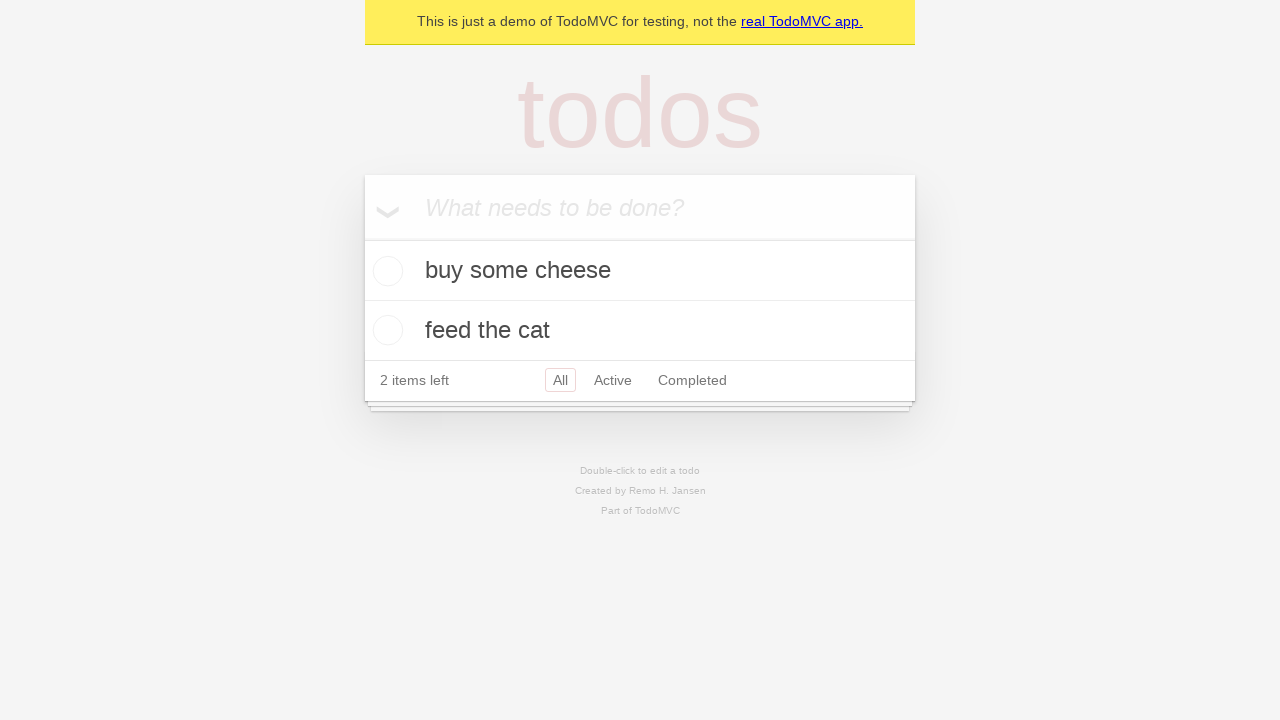

Verified that counter displays '2 items left'
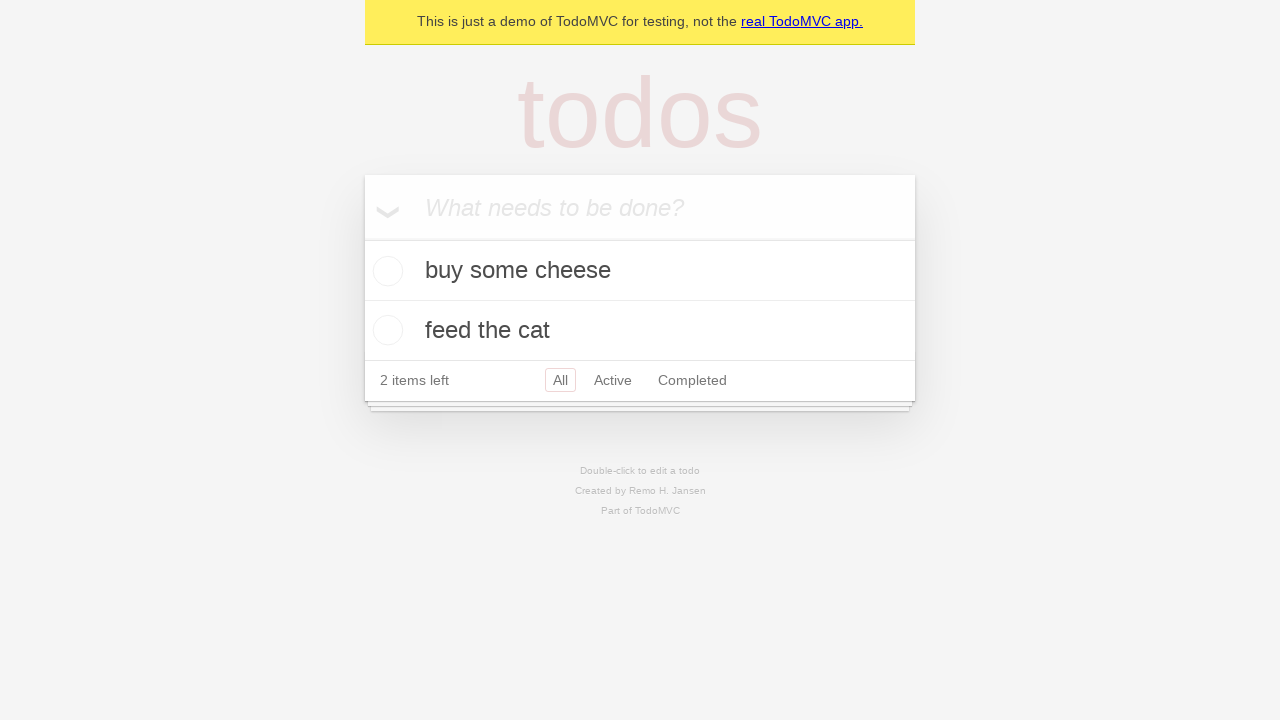

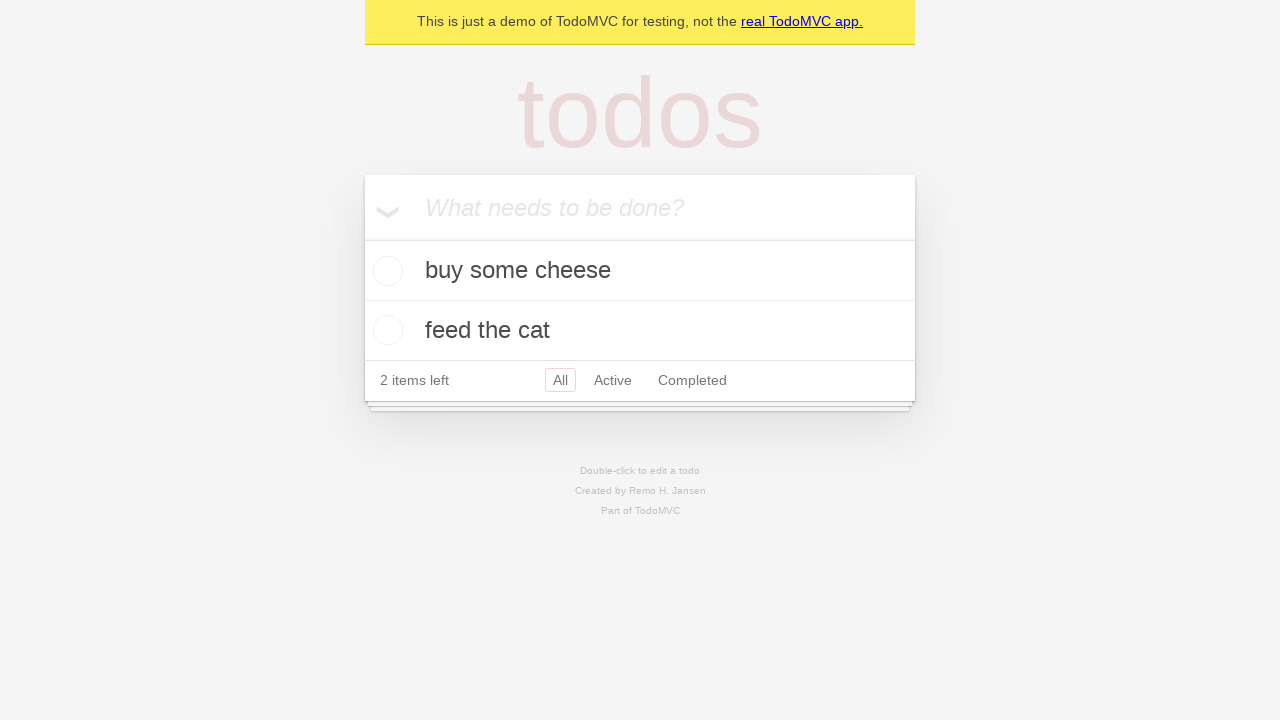